Navigates to the broken-workshop homepage and clicks on the first recipe card button to open the recipe details.

Starting URL: https://broken-workshop.dequelabs.com/

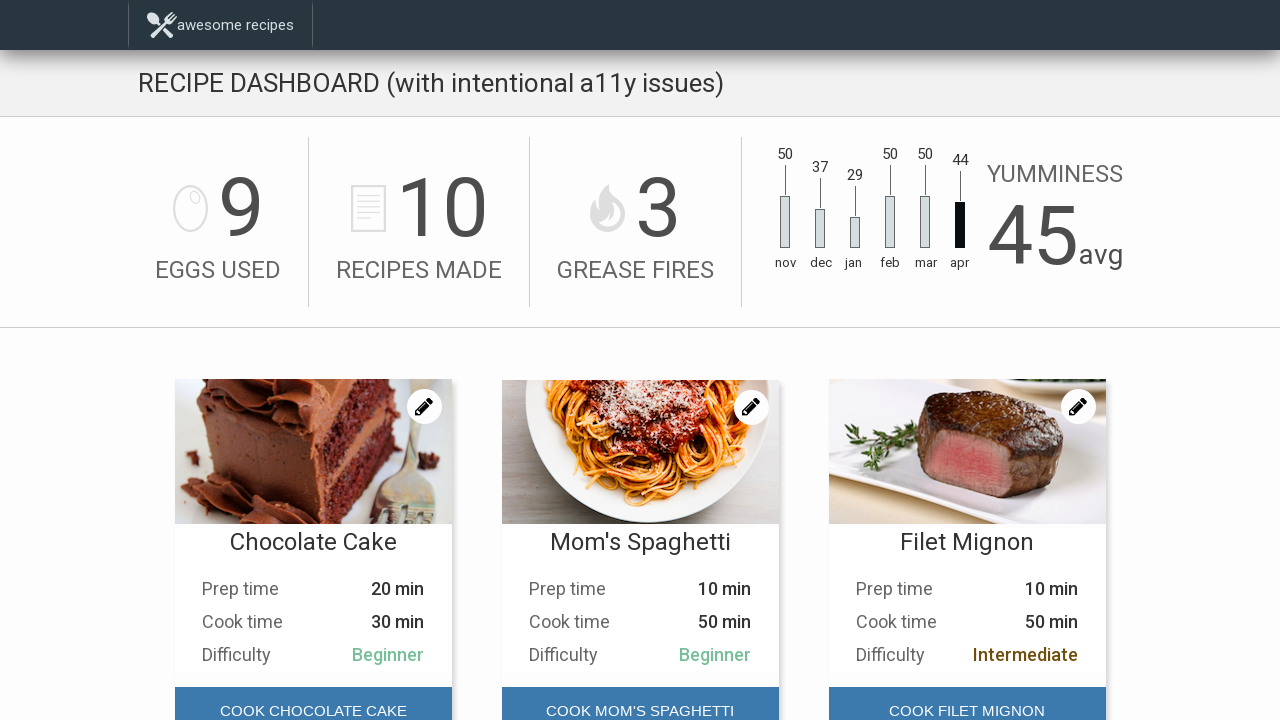

Navigated to broken-workshop homepage
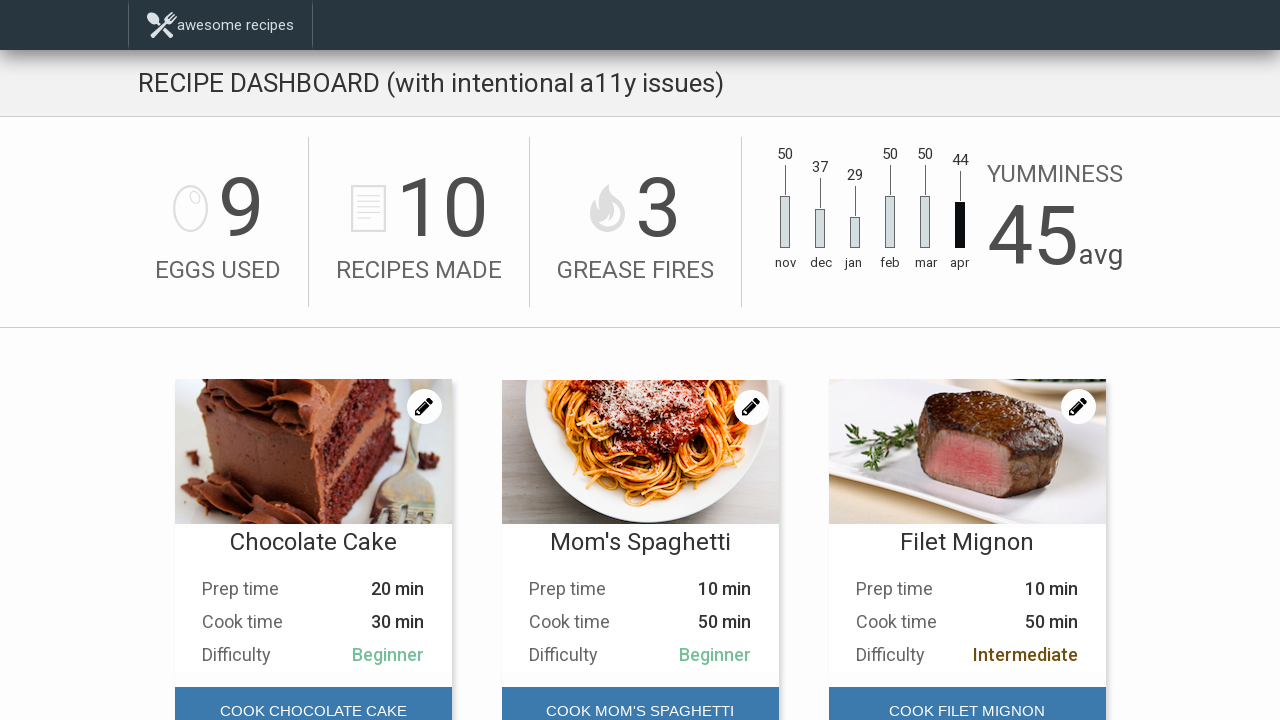

Recipes section loaded
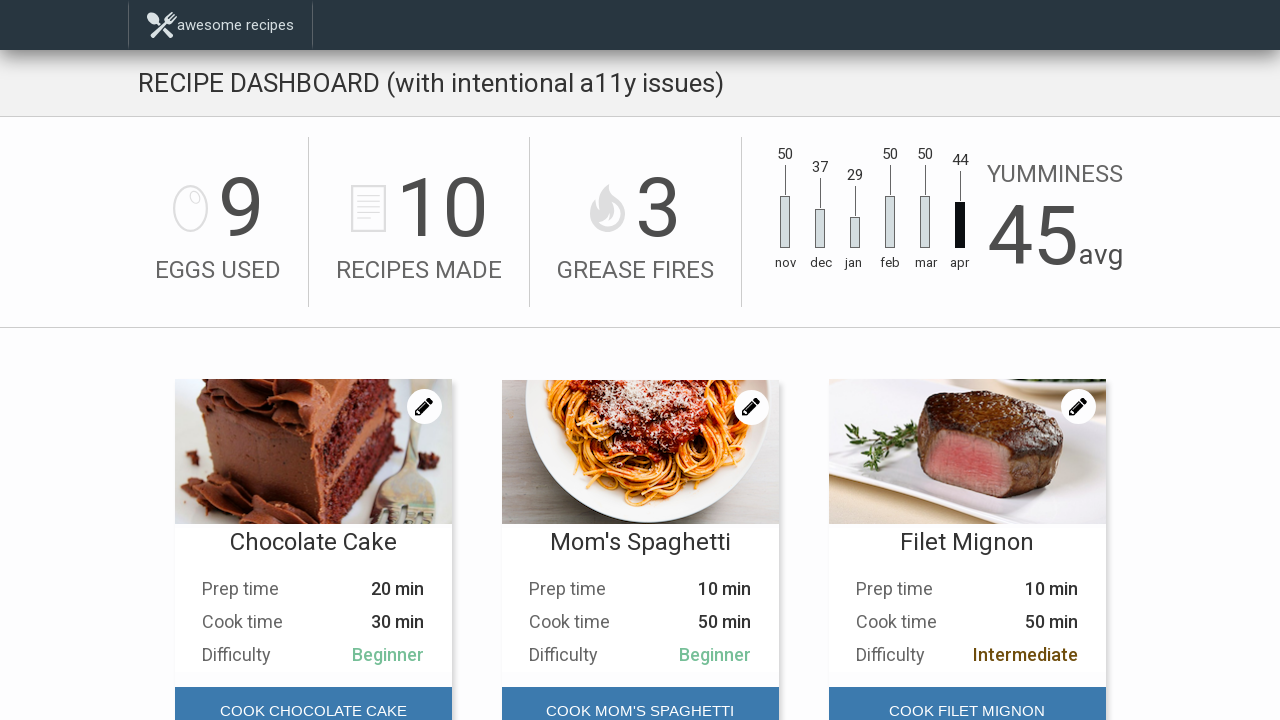

Clicked the first recipe card button at (313, 696) on #main-content > div.Recipes > div:nth-child(1) > div.Recipes__card-foot > button
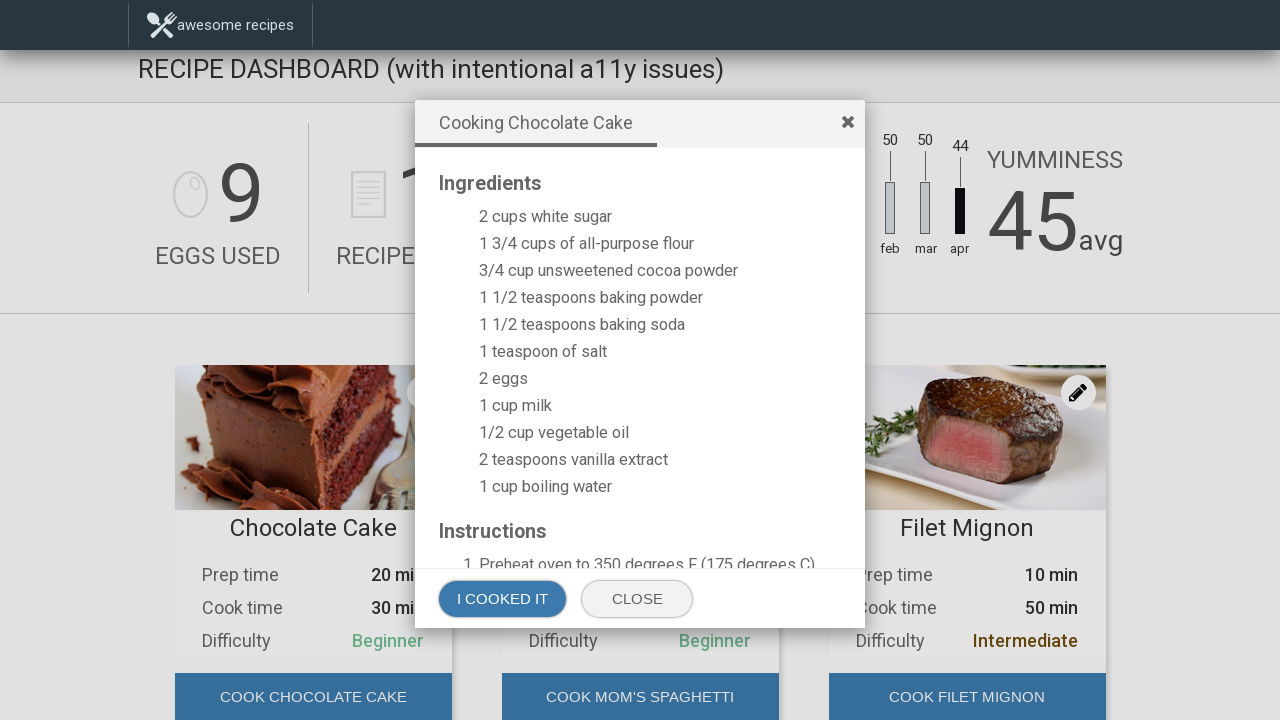

Recipe details modal appeared
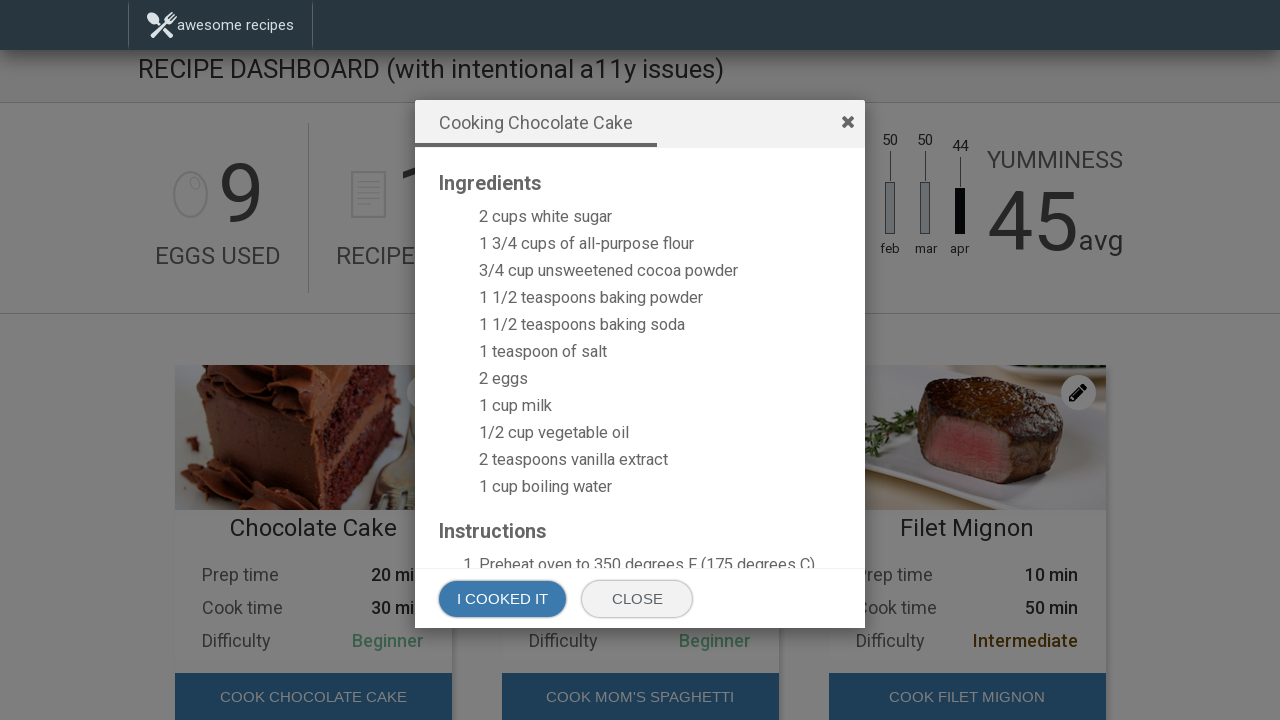

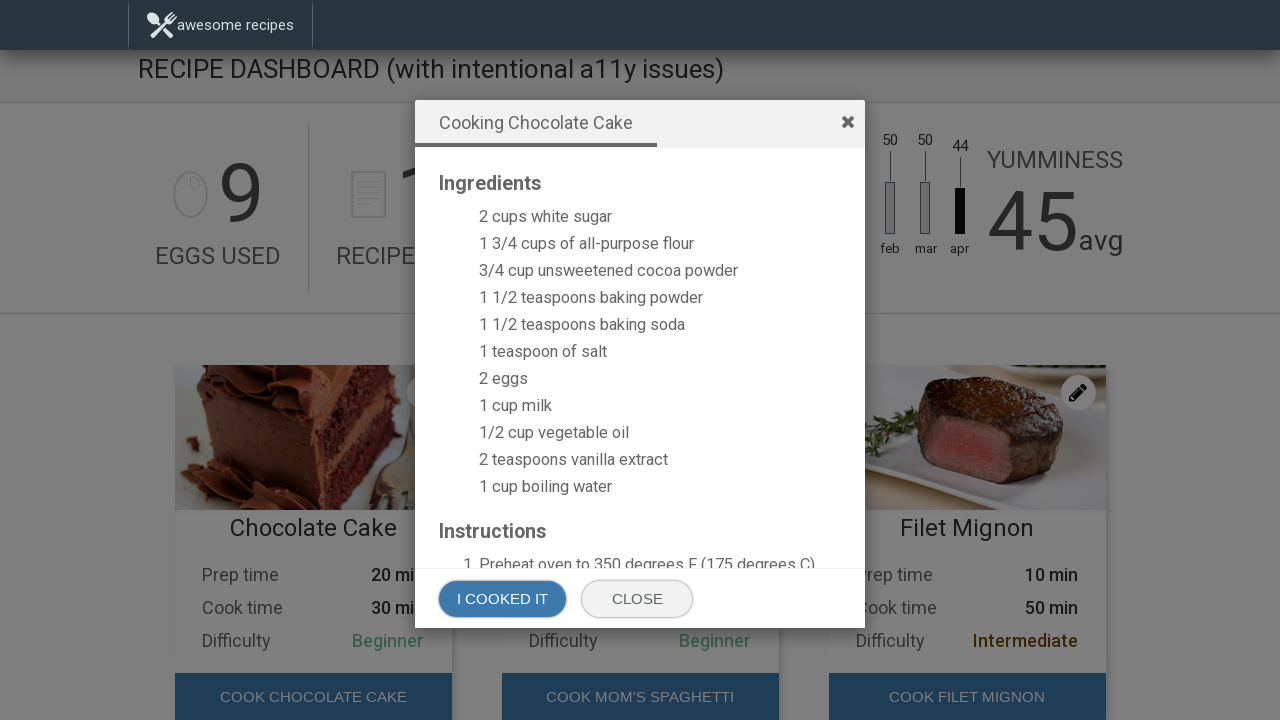